Tests radio button selection by iterating through radio buttons and selecting radio2

Starting URL: https://rahulshettyacademy.com/AutomationPractice/

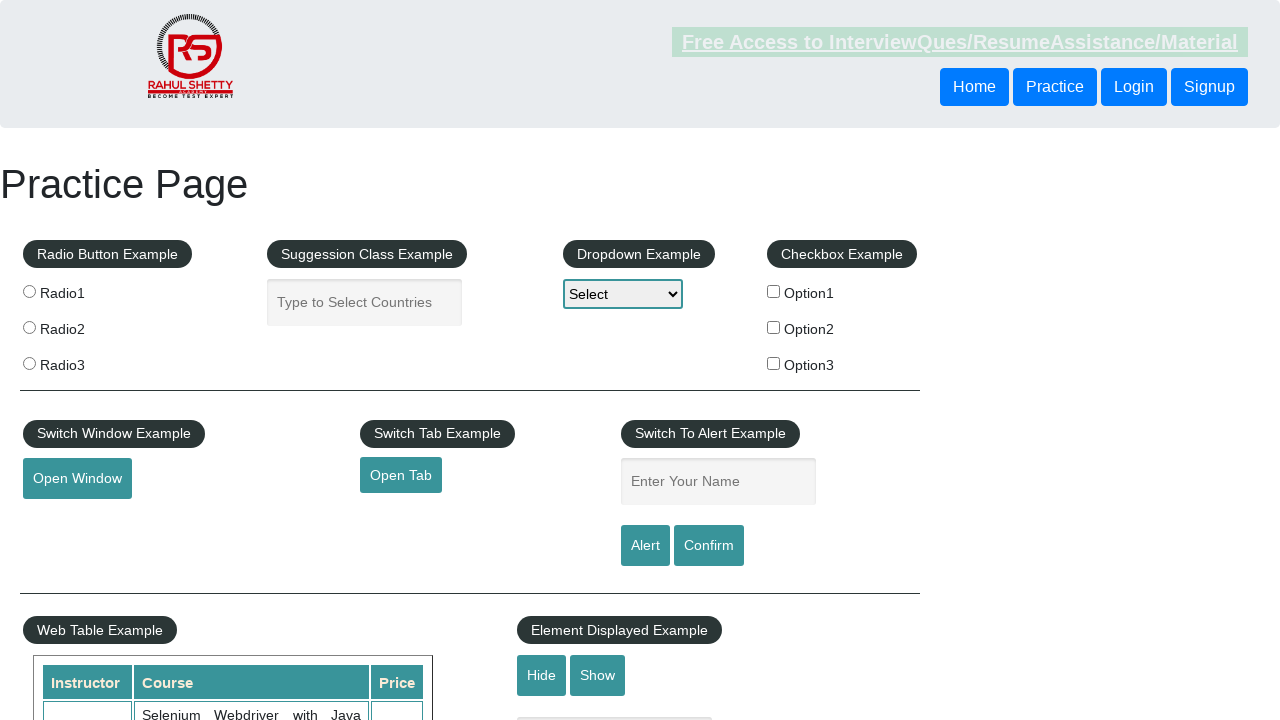

Clicked radio button with value 'radio2' at (29, 327) on input[value='radio2']
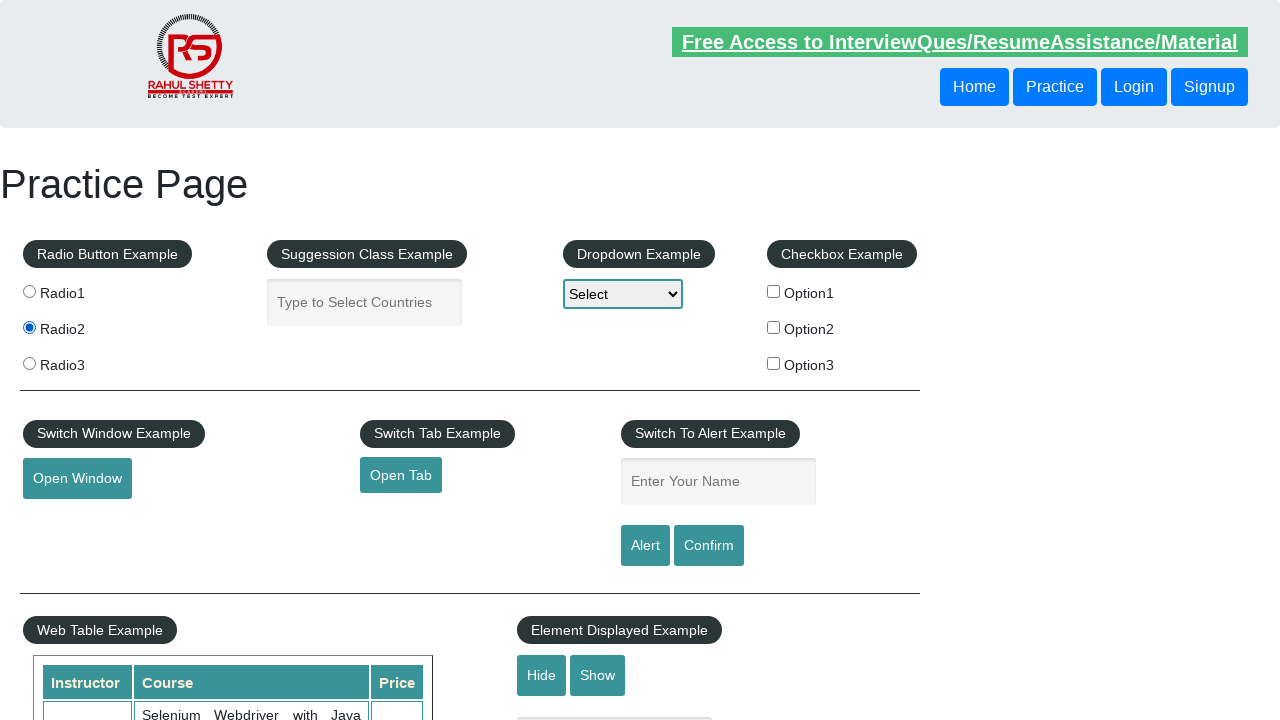

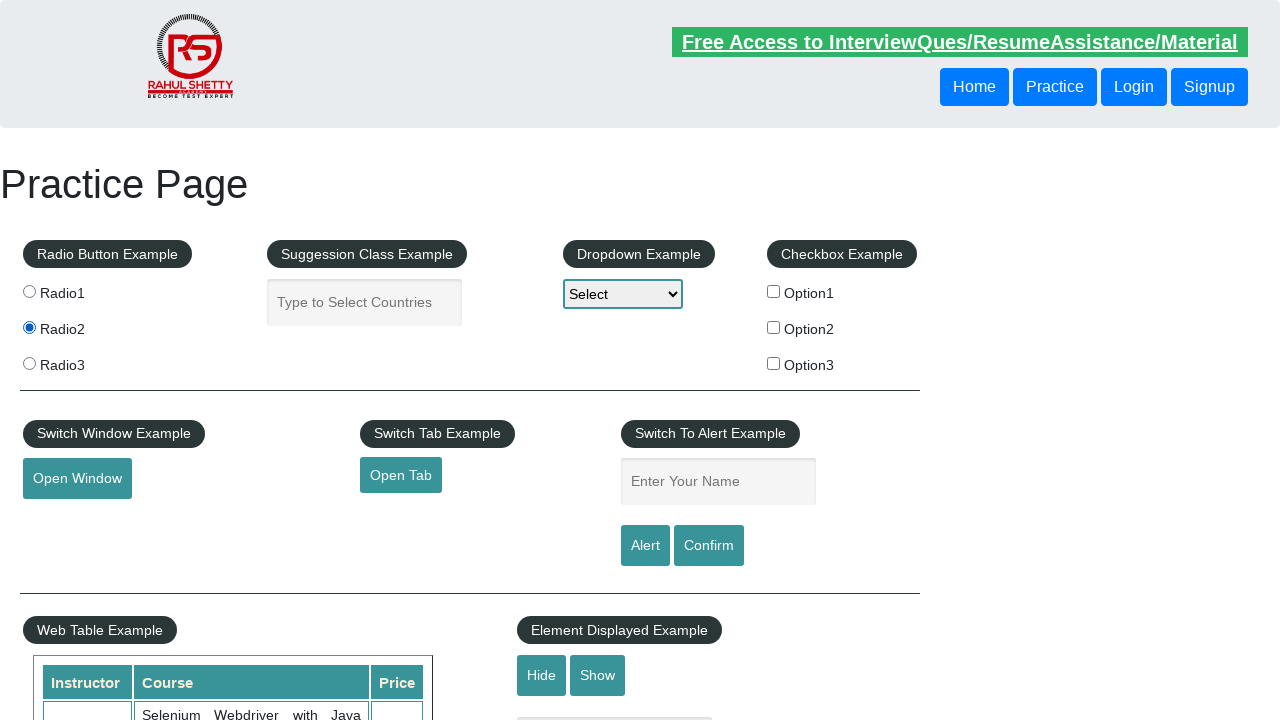